Tests Shadow DOM interaction by locating an input element inside a shadow root of a book-app component and typing a search query into it.

Starting URL: https://books-pwakit.appspot.com/

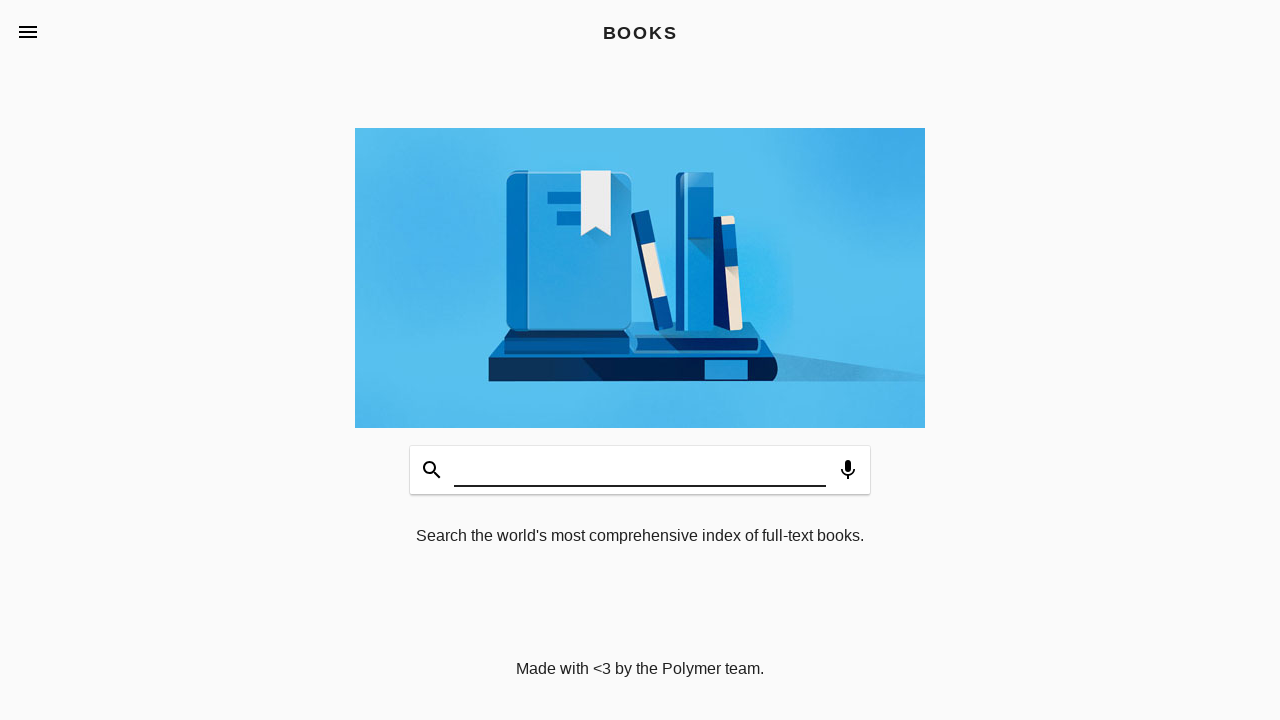

Waited for book-app component to load
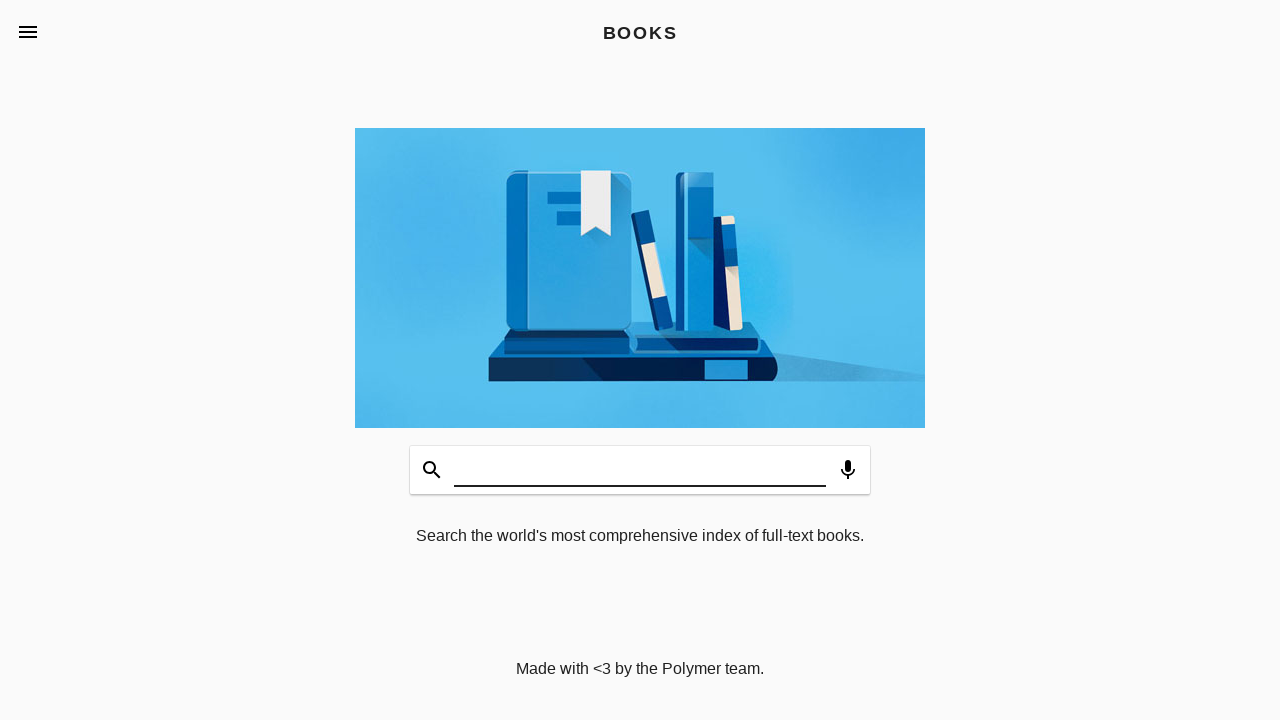

Filled shadow DOM input field with 'Hello' search query on book-app >> #input
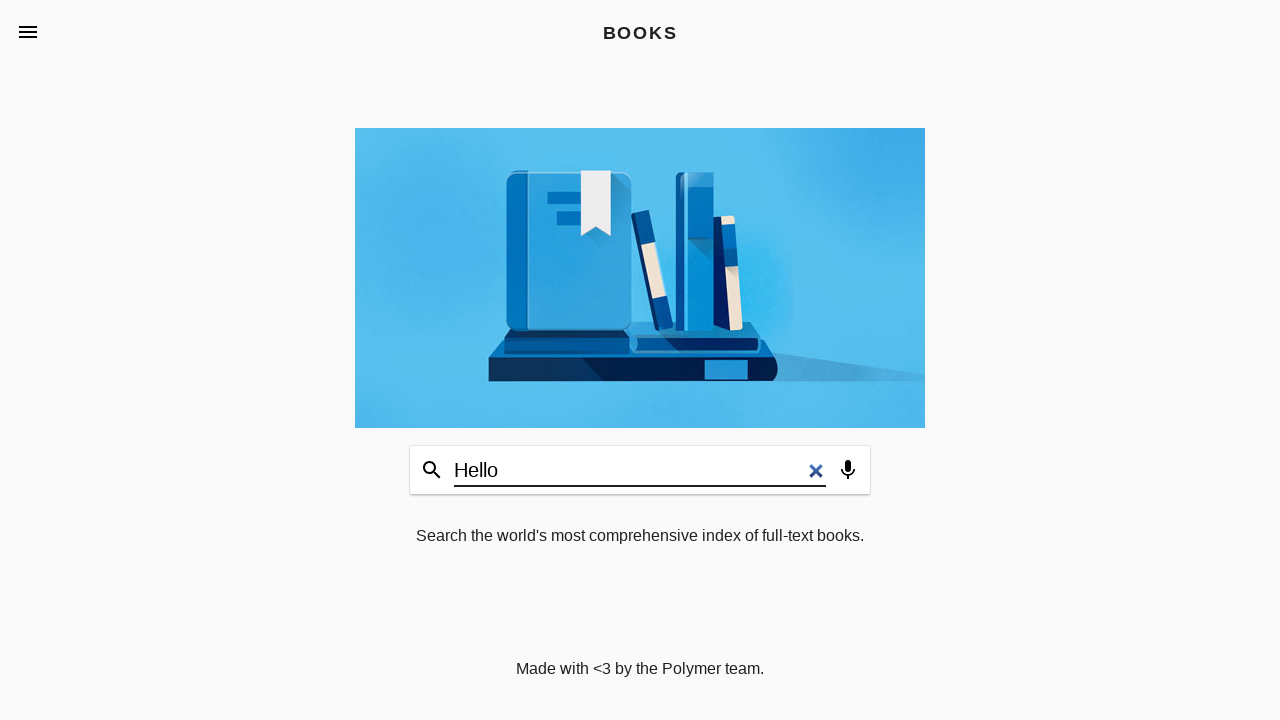

Waited 2 seconds for search results to appear
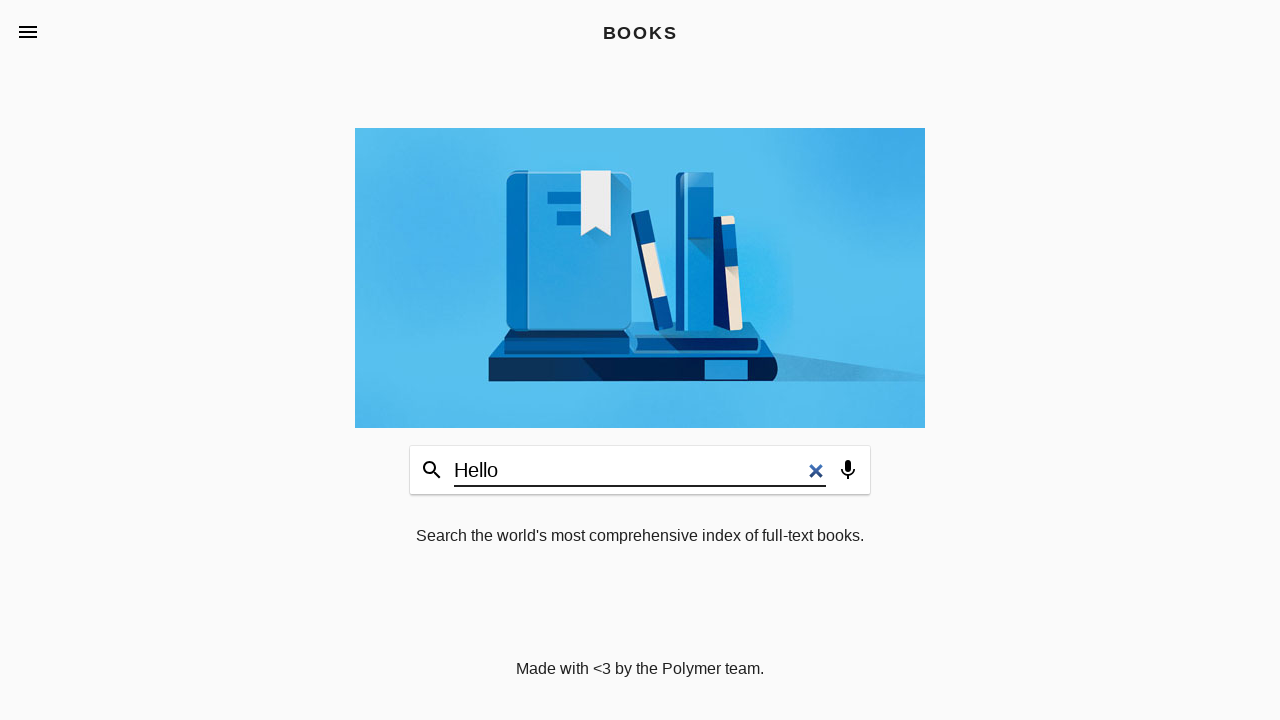

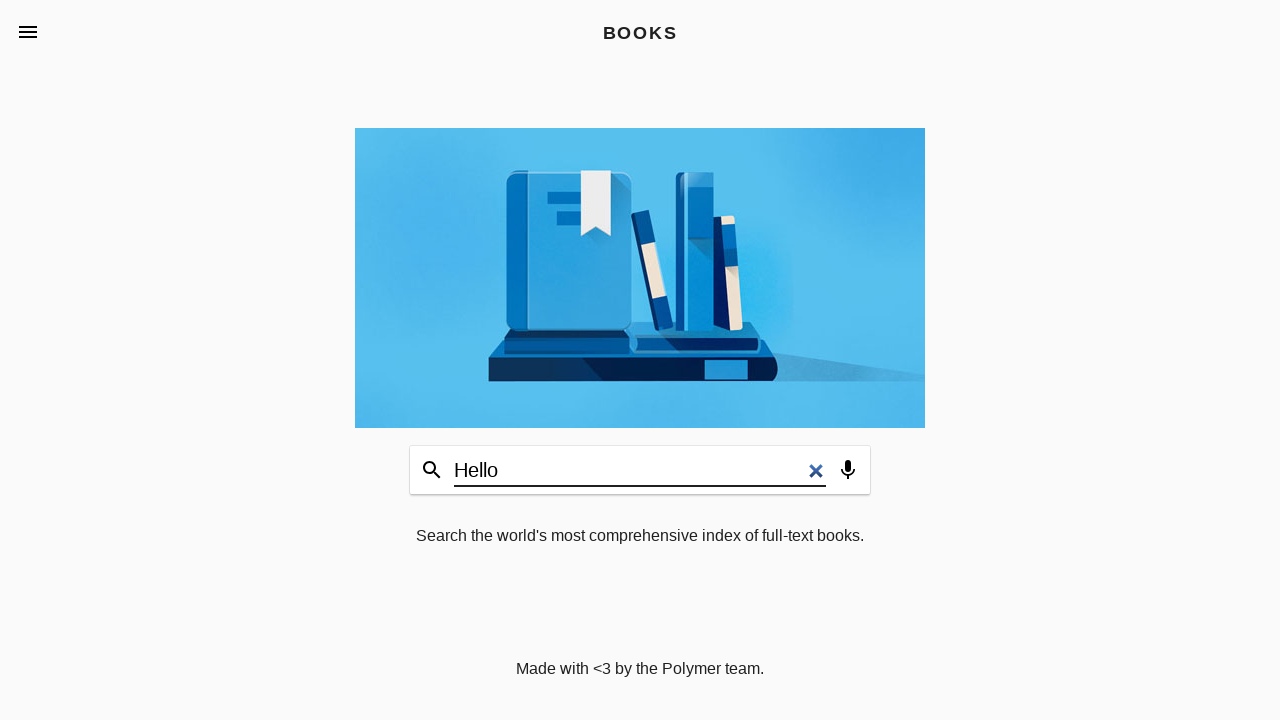